Tests the clear button functionality on an online calculator after entering a numeric digit (1), then pressing 'c' to clear

Starting URL: https://www.online-calculator.com/full-screen-calculator/

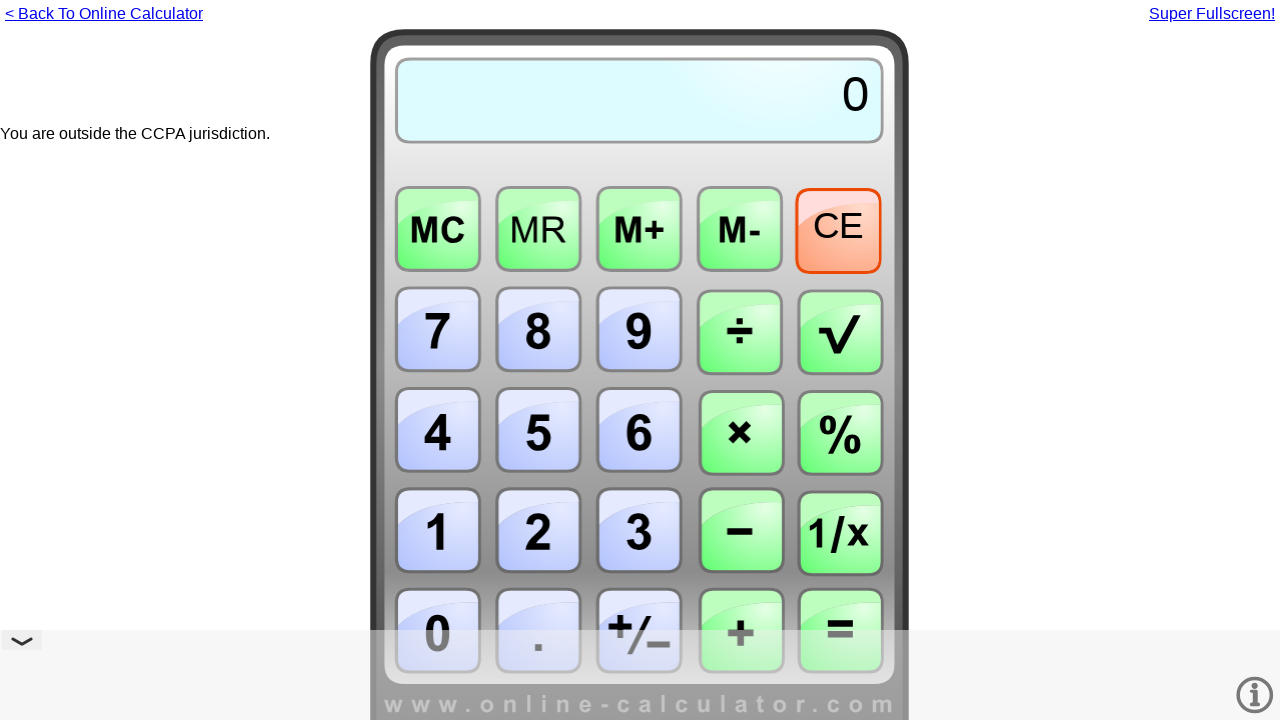

Pressed Numpad1 to enter digit 1 on the calculator
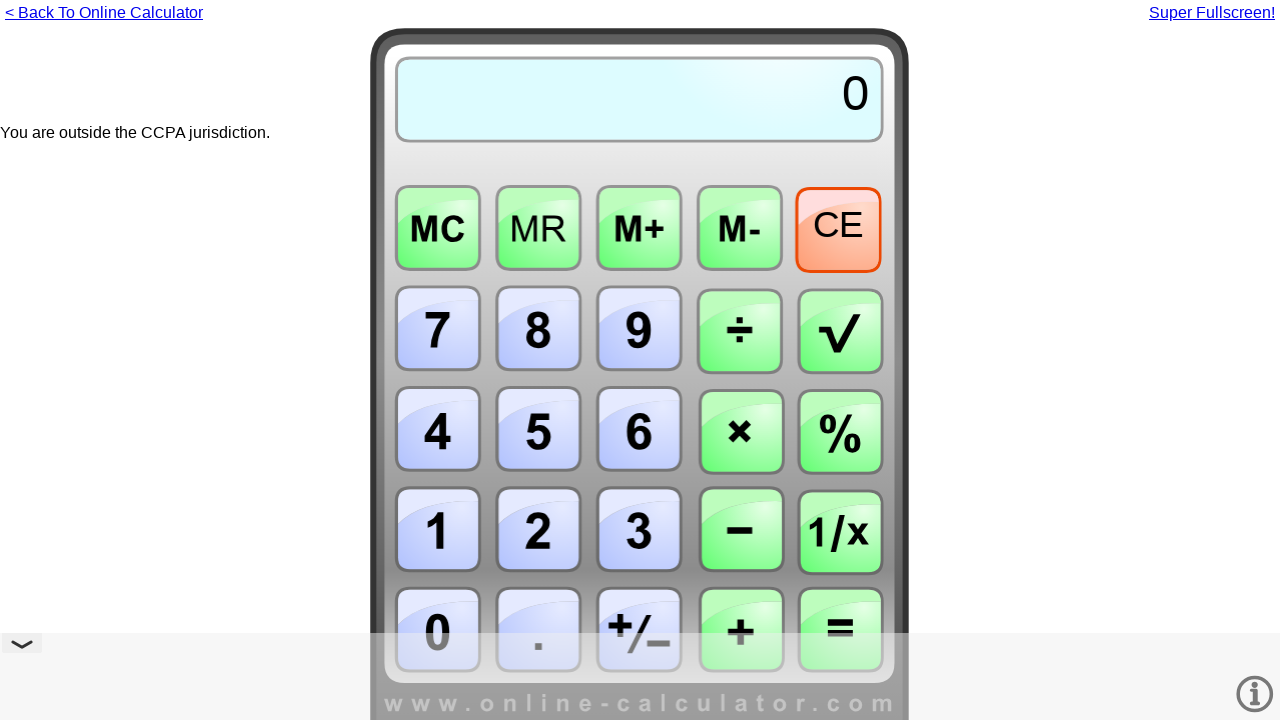

Pressed 'c' to clear the calculator display
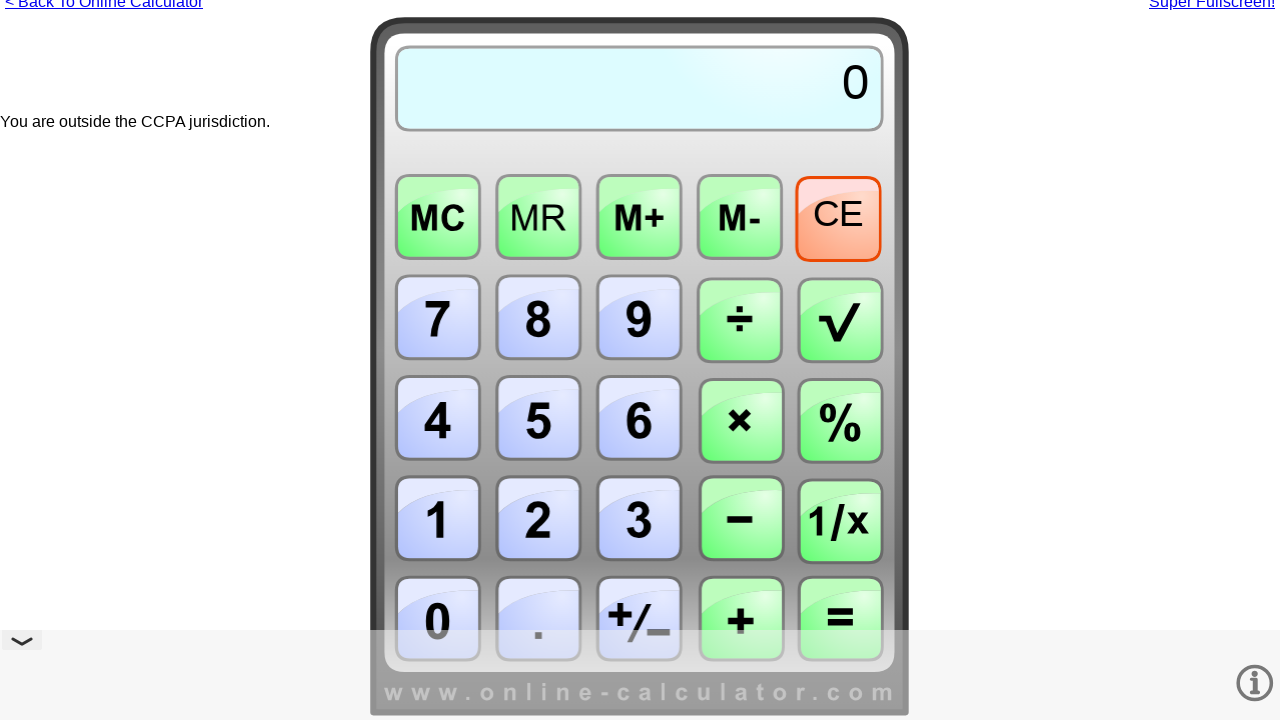

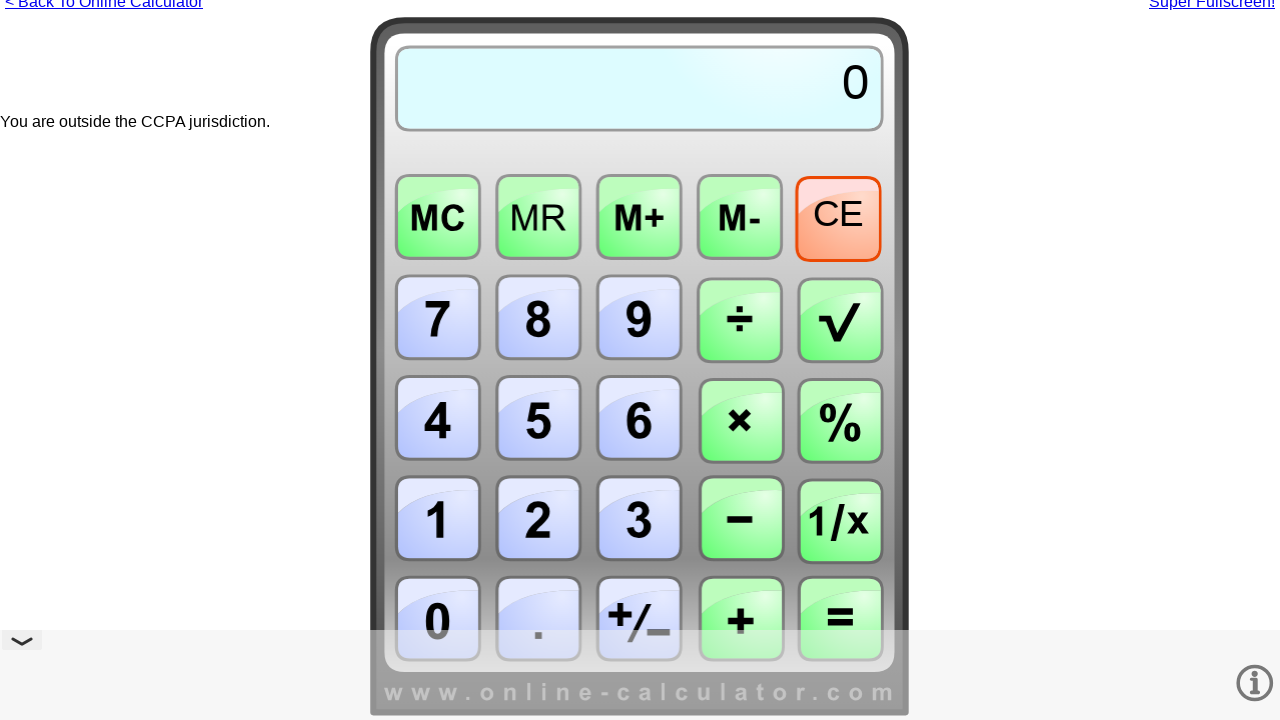